Navigates to the Infosys homepage and verifies the page loads successfully by checking for the navbar brand element and confirming links are present on the page.

Starting URL: https://www.infosys.com/

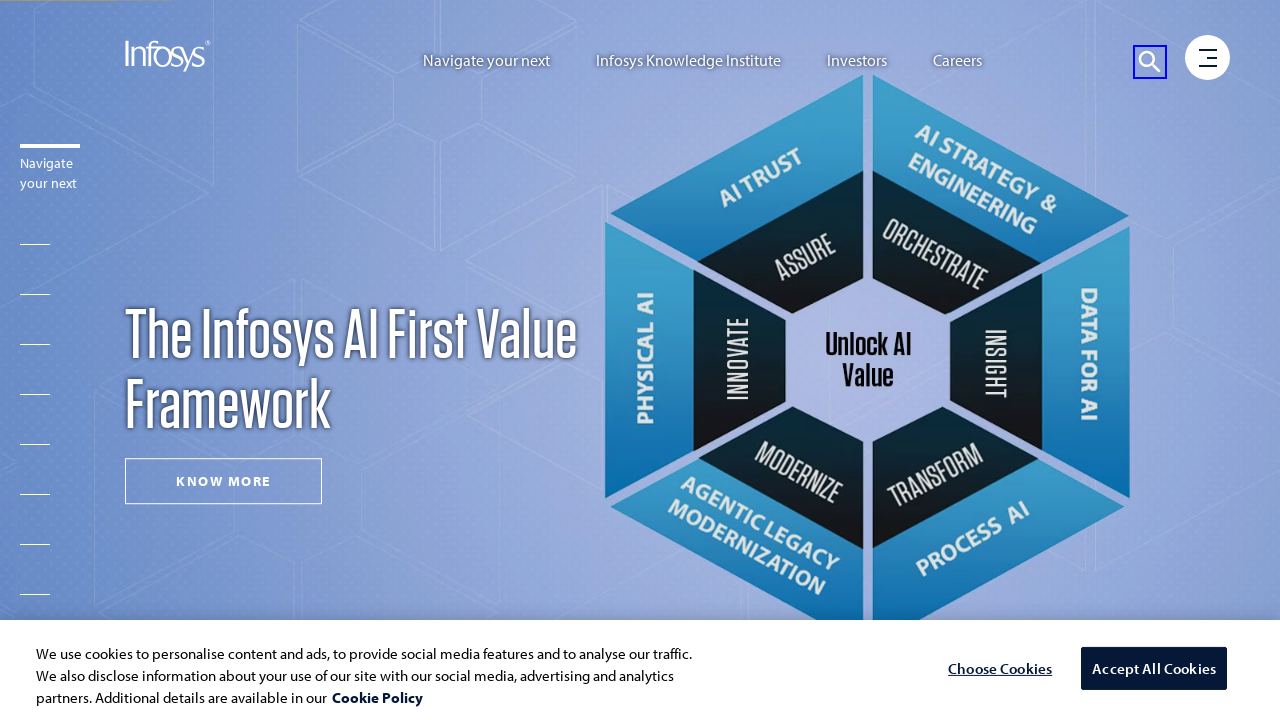

Navbar brand element loaded, confirming Infosys homepage loaded successfully
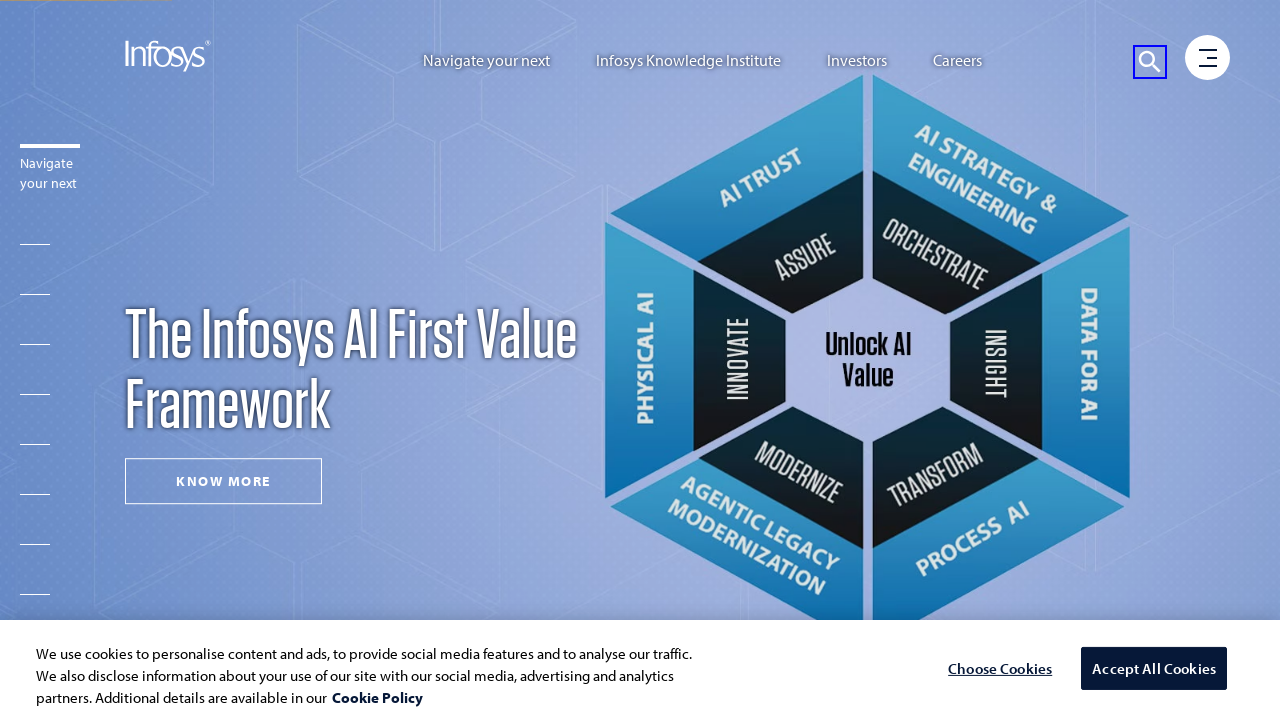

Retrieved all links from the page
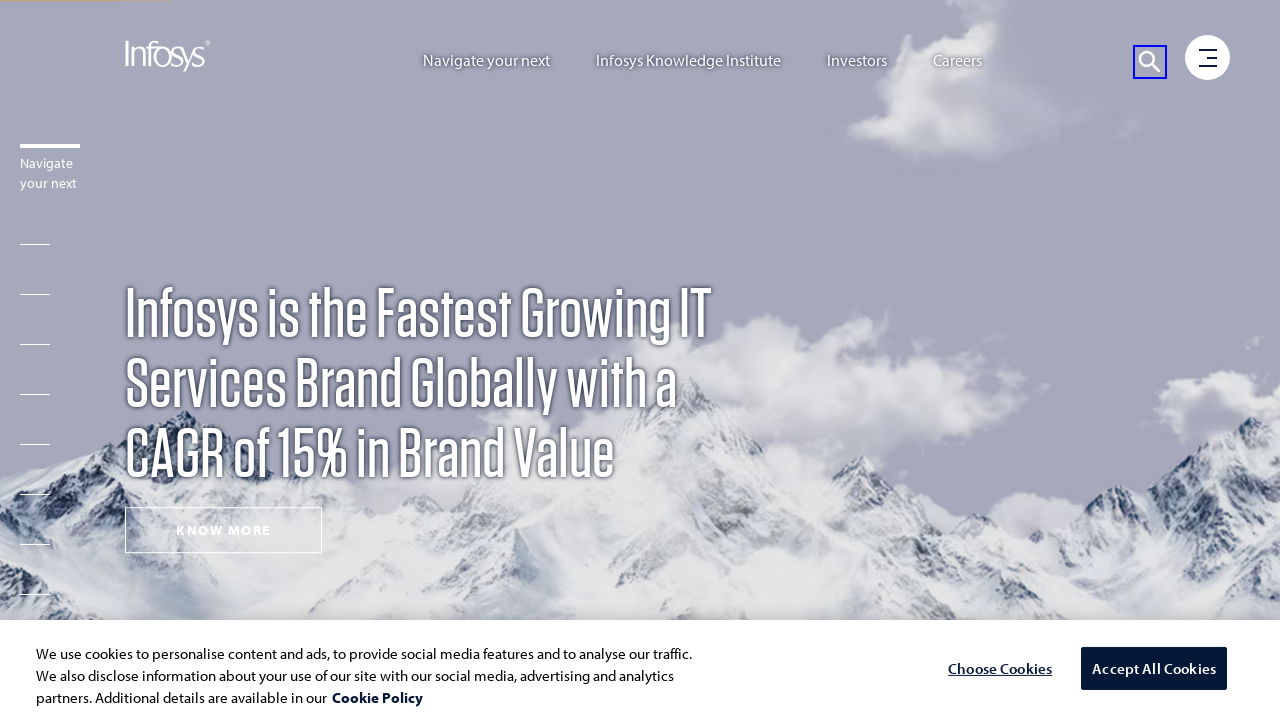

Verified that 309 links are present on the page
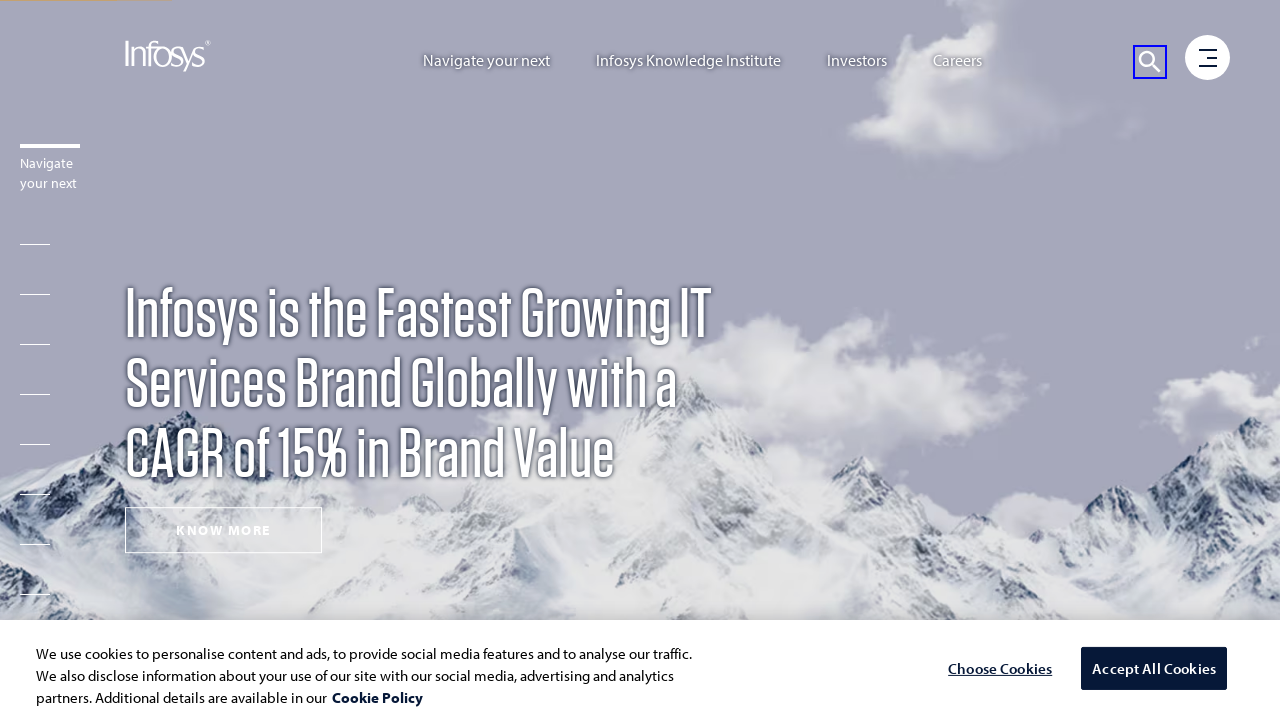

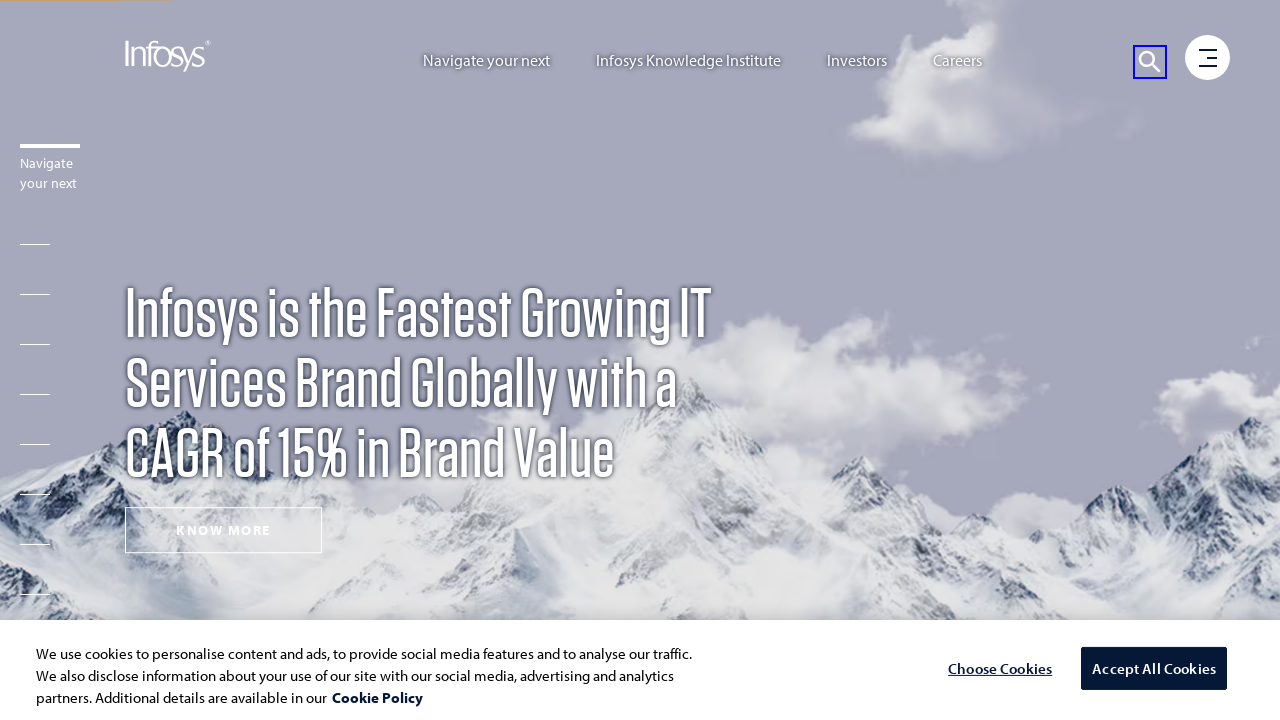